Tests number input field increment functionality using keyboard arrow up key

Starting URL: https://the-internet.herokuapp.com/inputs

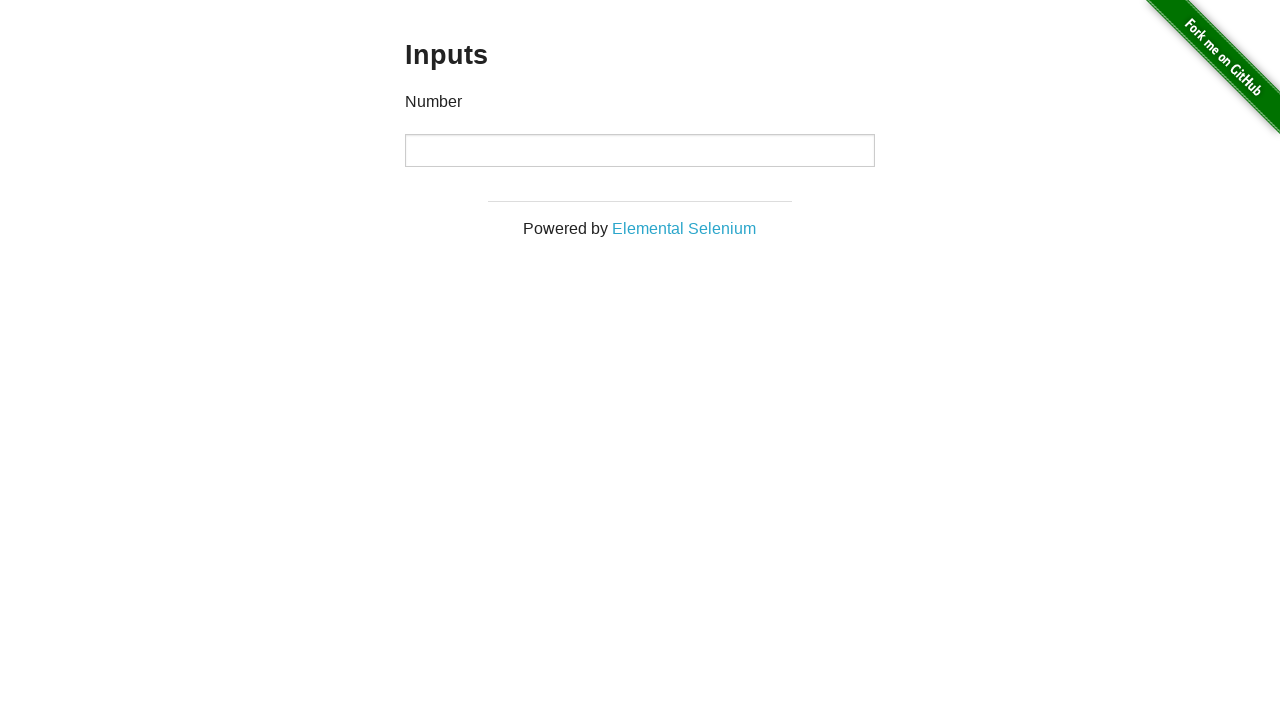

Focused on the number input spinbutton field on internal:role=spinbutton
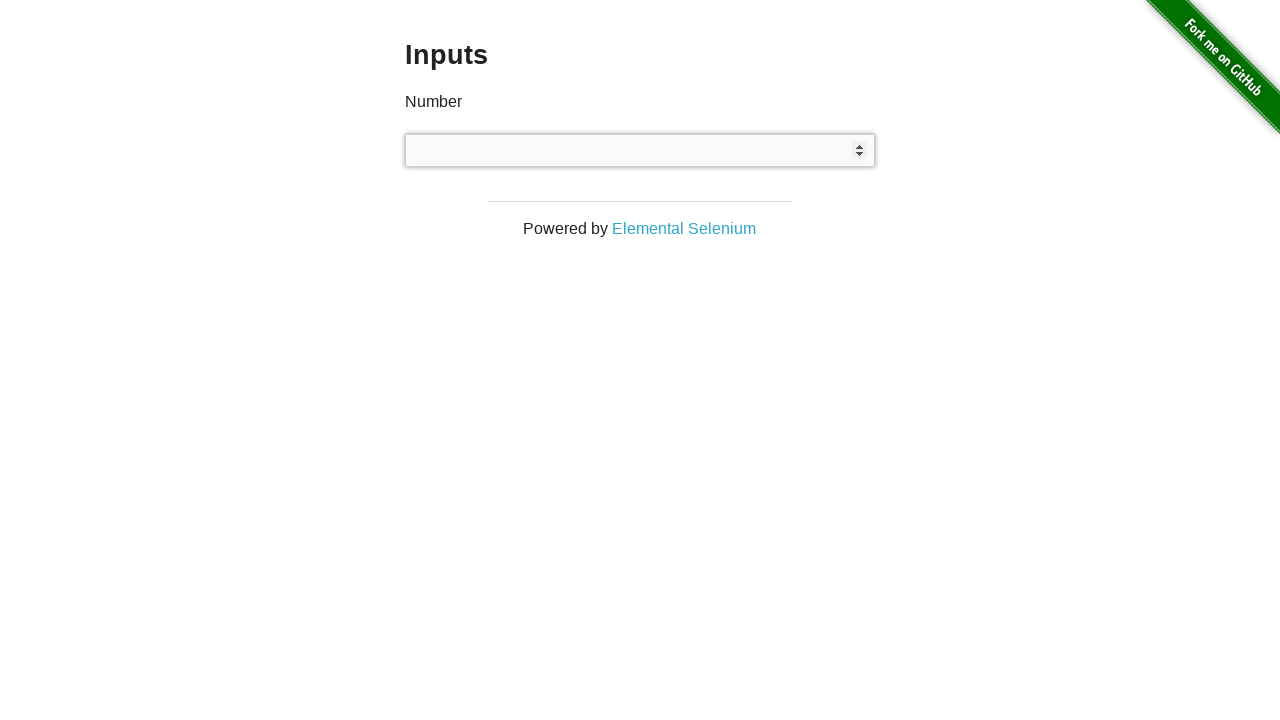

Pressed ArrowUp key to increment the number input
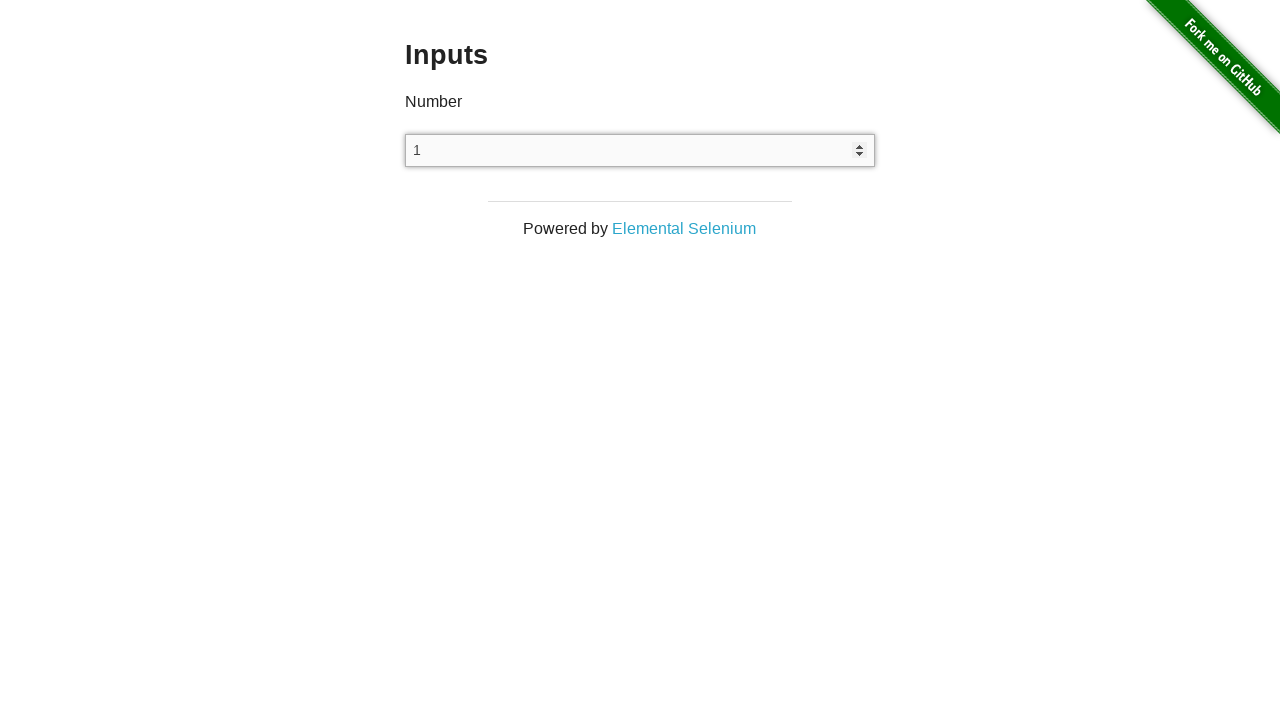

Verified the input value incremented to 1
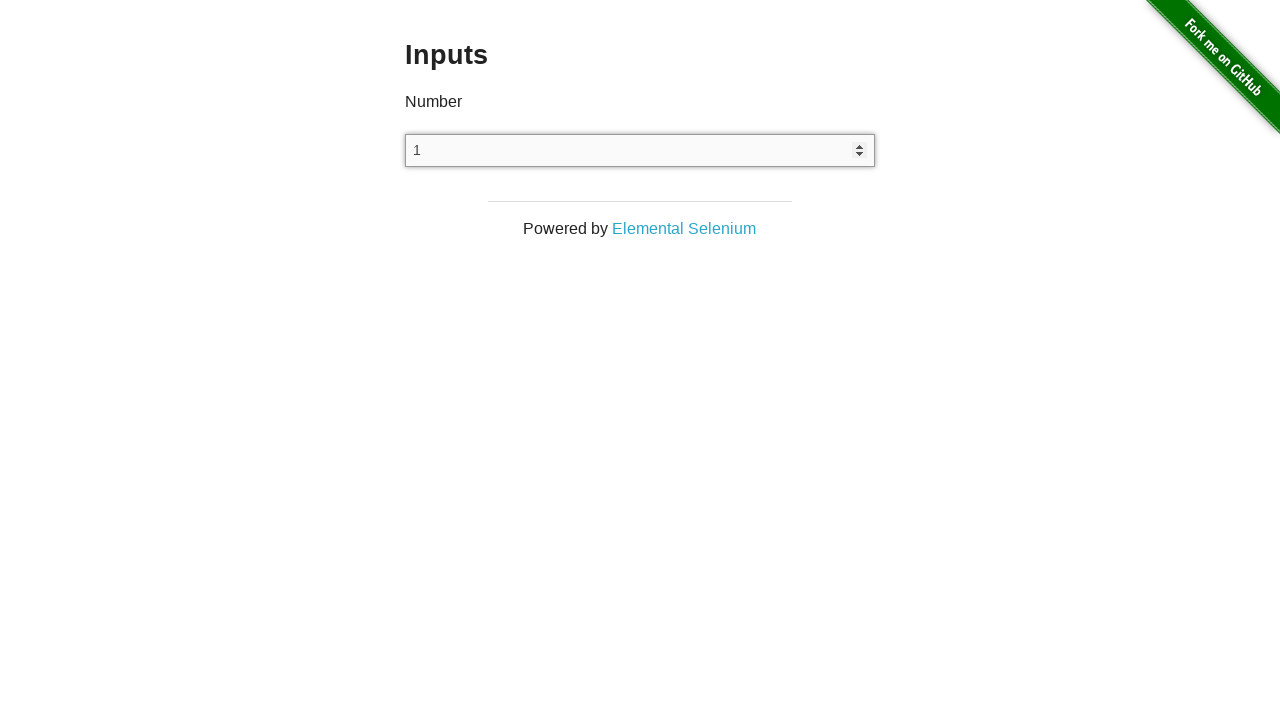

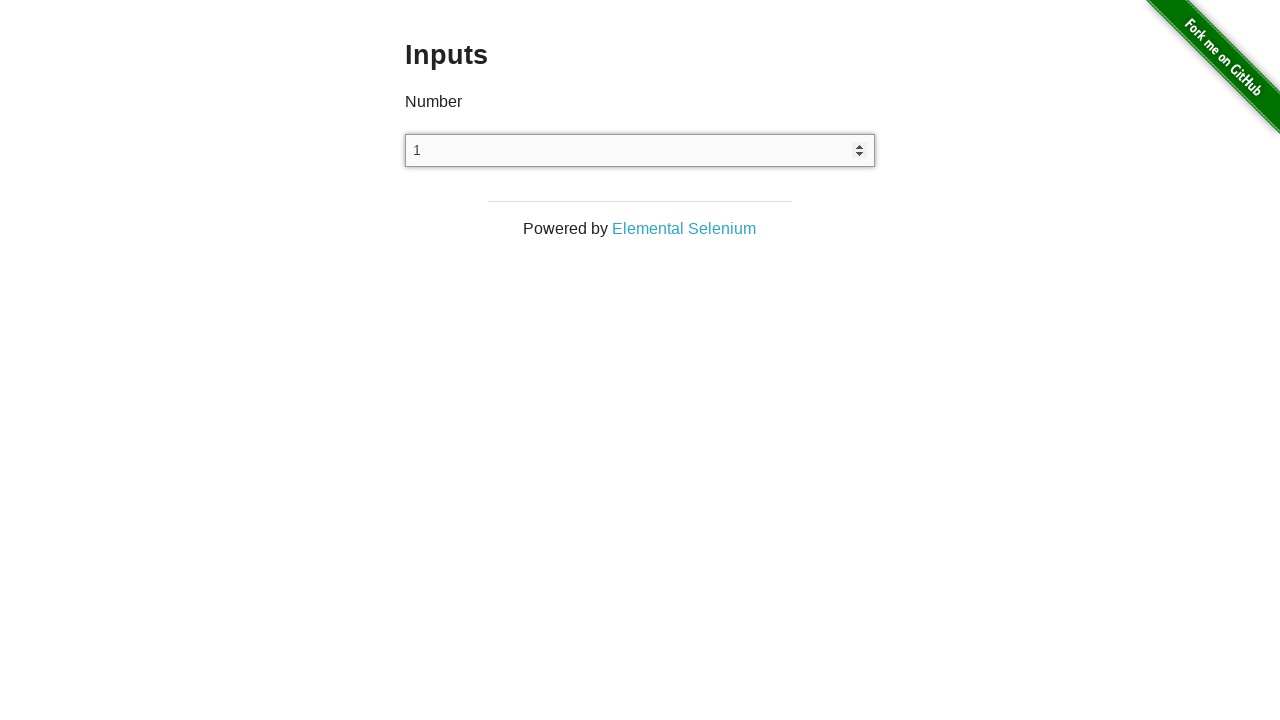